Tests that new todo items are appended to the bottom of the list by creating 3 items and verifying the count.

Starting URL: https://demo.playwright.dev/todomvc

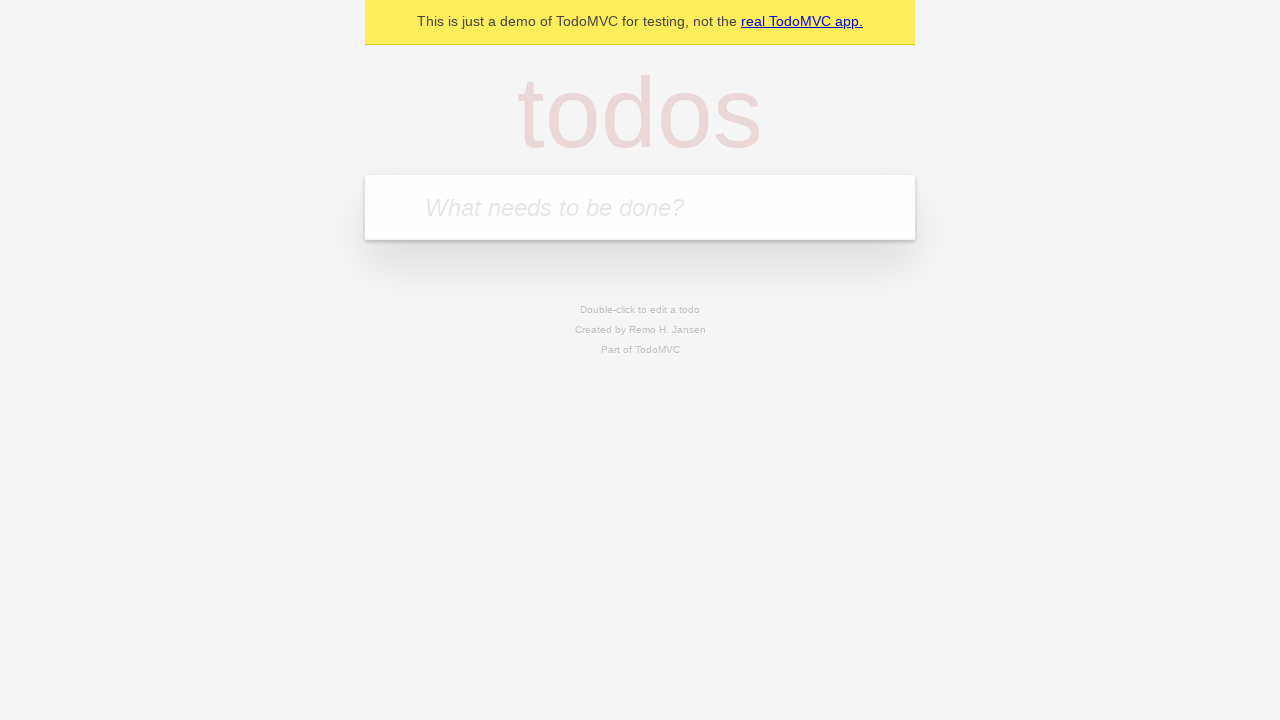

Filled todo input with 'buy some cheese' on internal:attr=[placeholder="What needs to be done?"i]
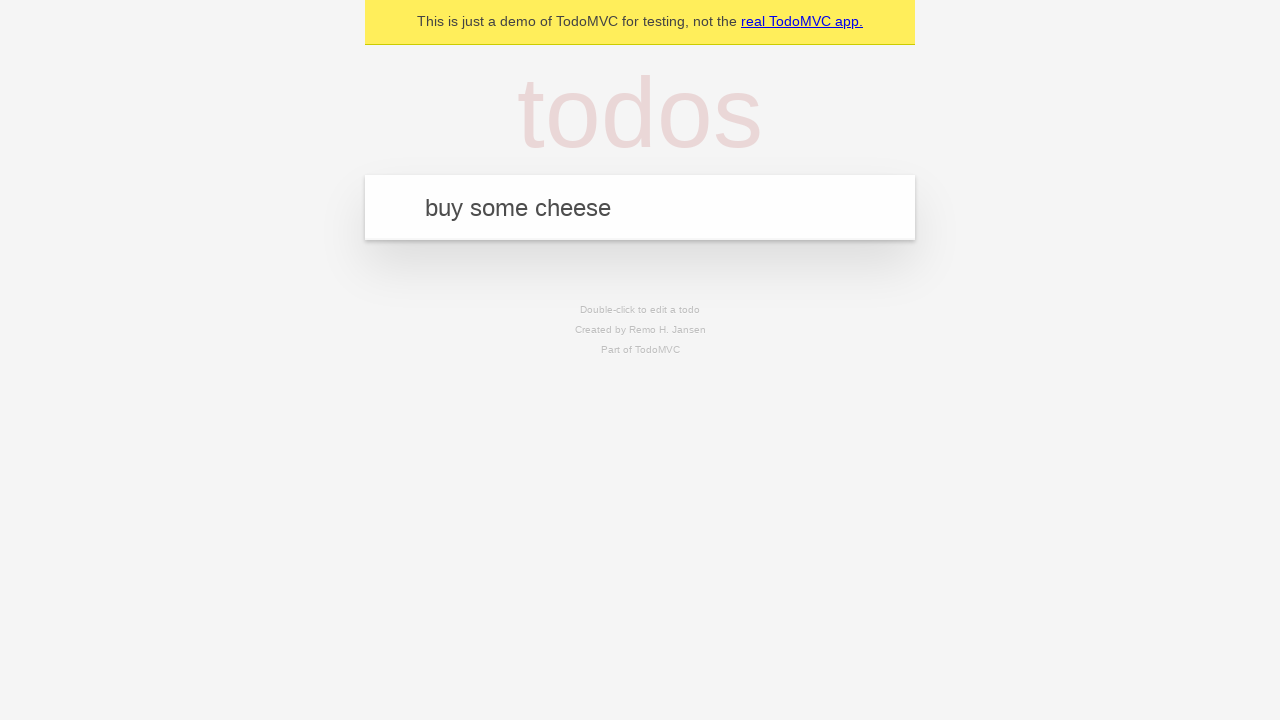

Pressed Enter to add first todo item on internal:attr=[placeholder="What needs to be done?"i]
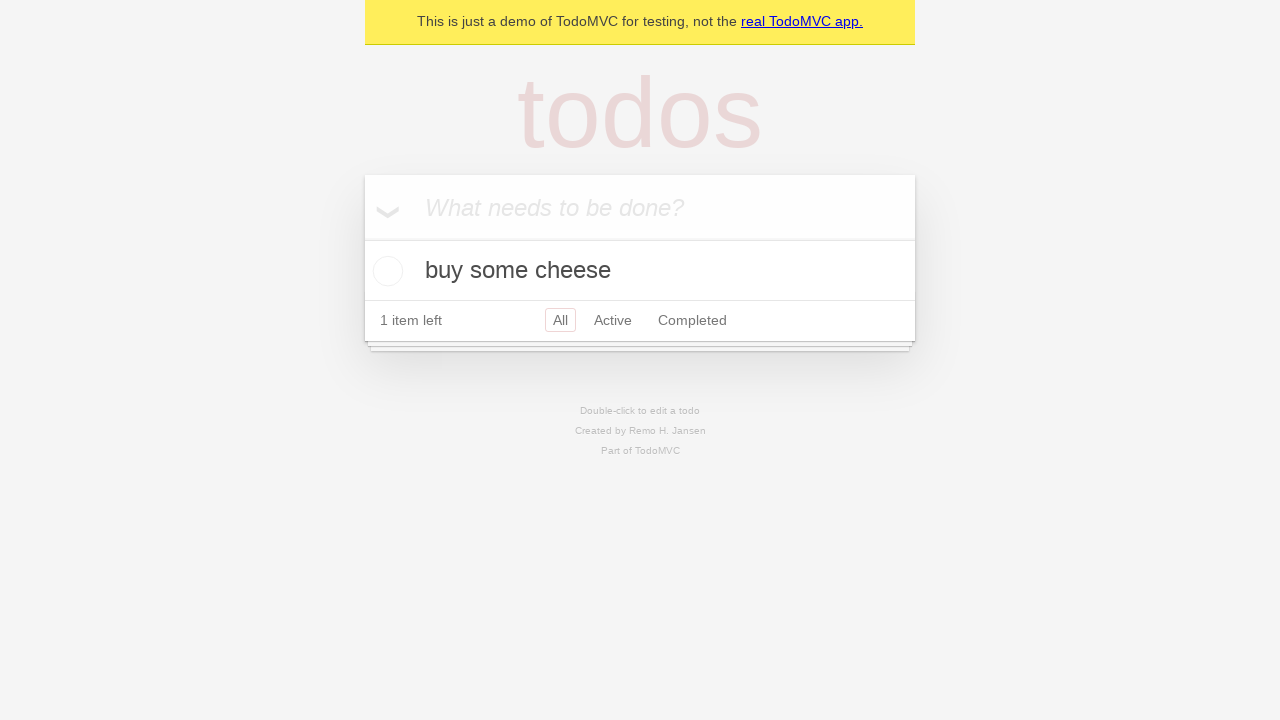

Filled todo input with 'feed the cat' on internal:attr=[placeholder="What needs to be done?"i]
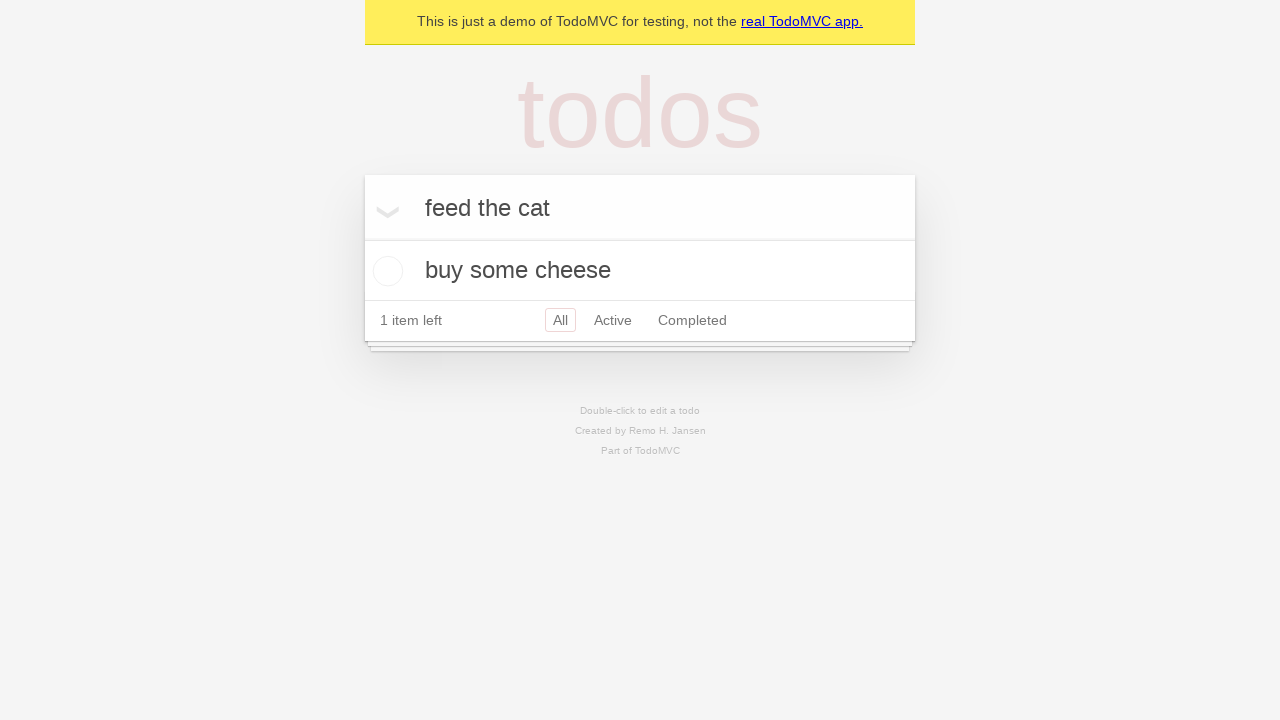

Pressed Enter to add second todo item on internal:attr=[placeholder="What needs to be done?"i]
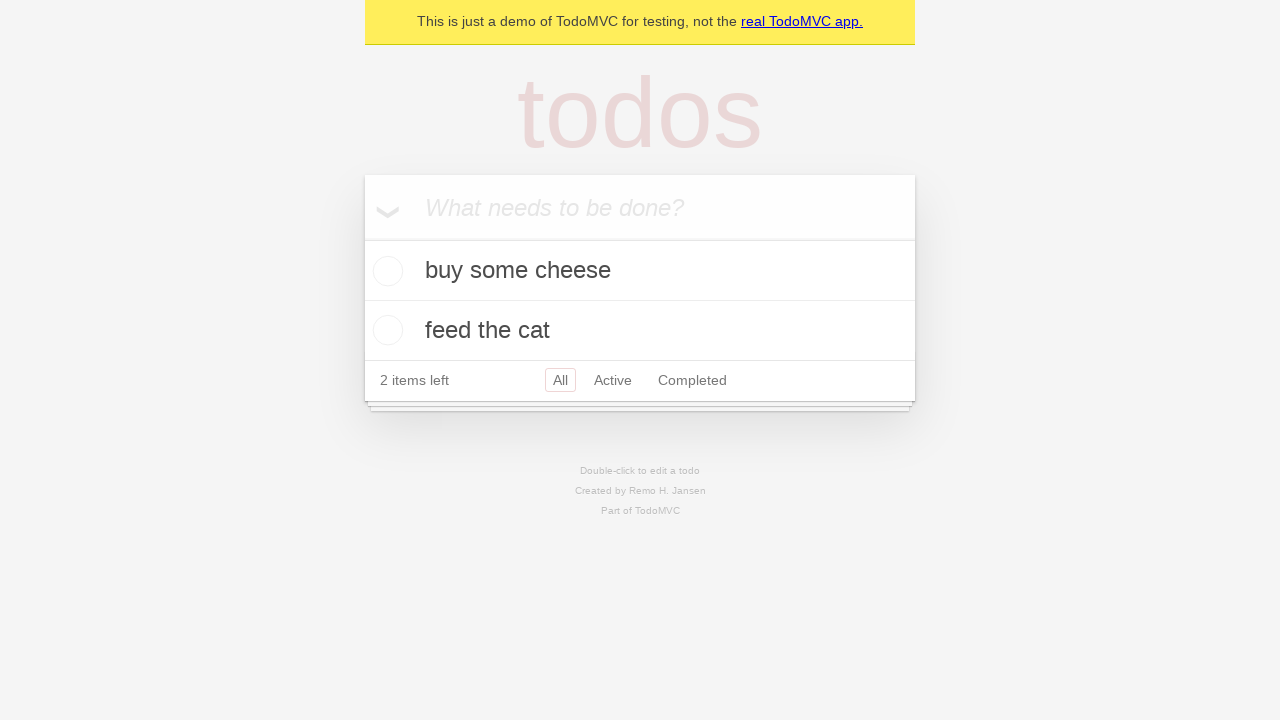

Filled todo input with 'book a doctors appointment' on internal:attr=[placeholder="What needs to be done?"i]
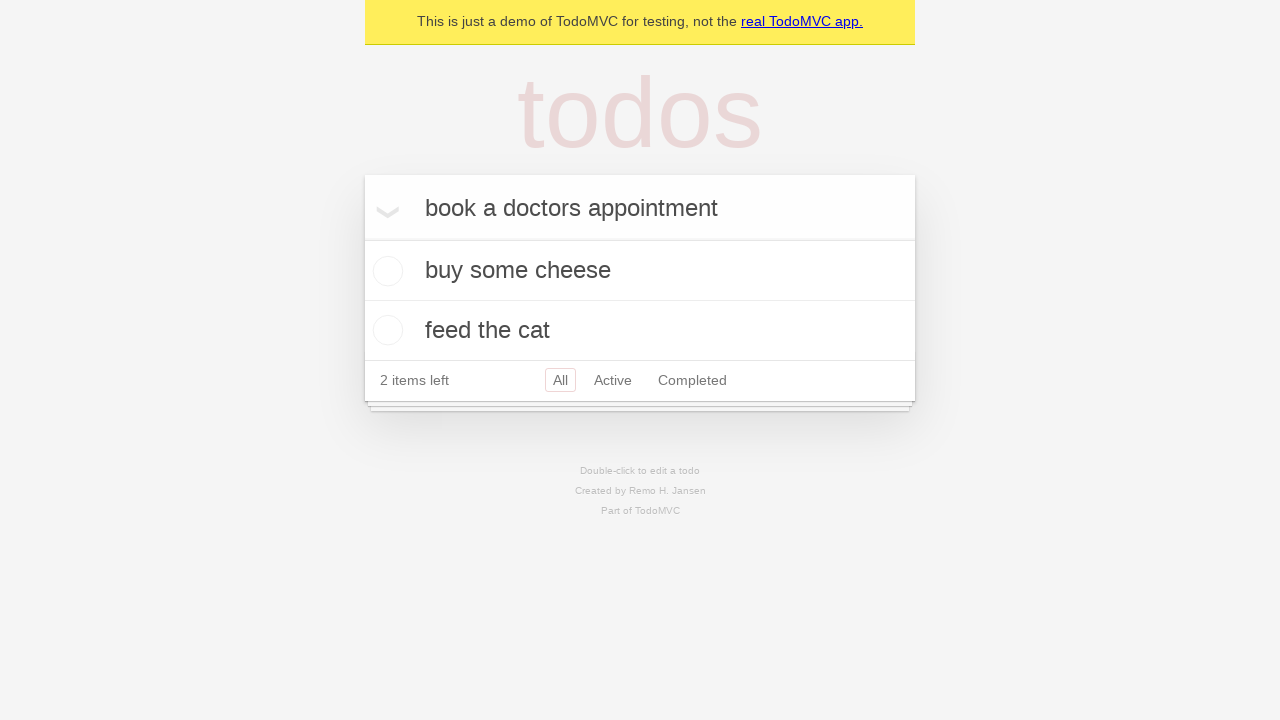

Pressed Enter to add third todo item on internal:attr=[placeholder="What needs to be done?"i]
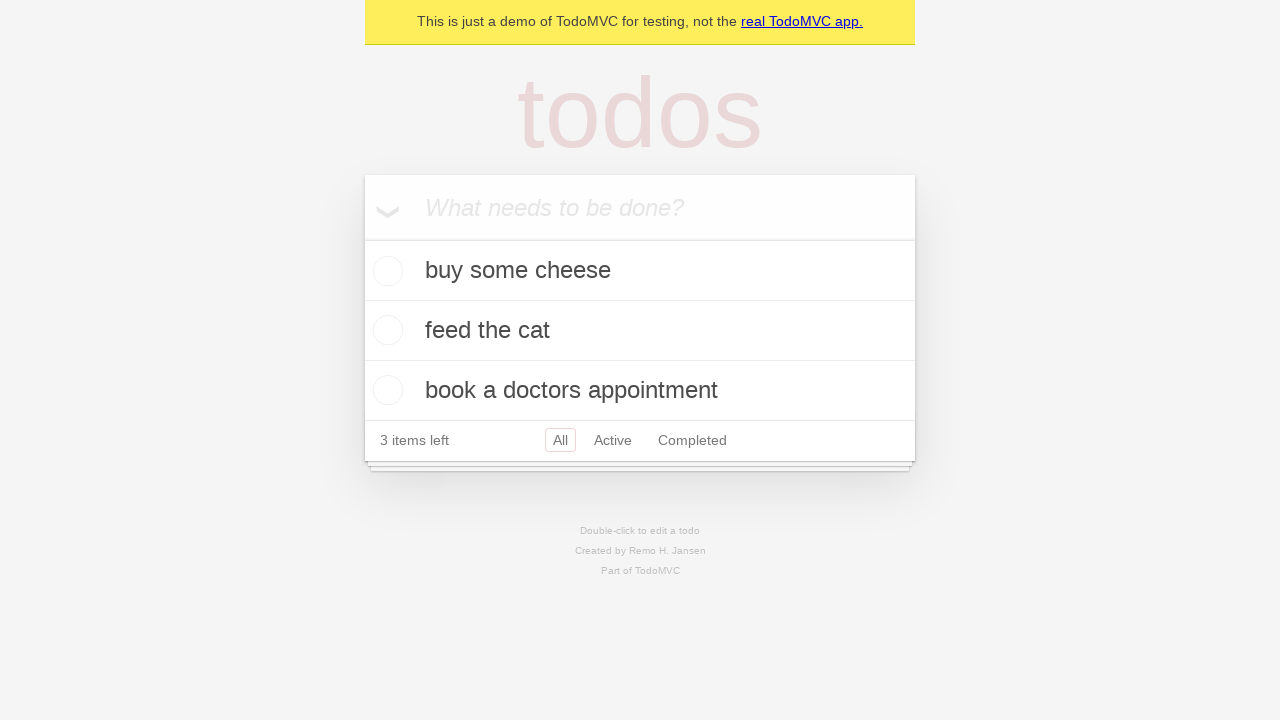

Verified that 3 items are displayed in the todo list
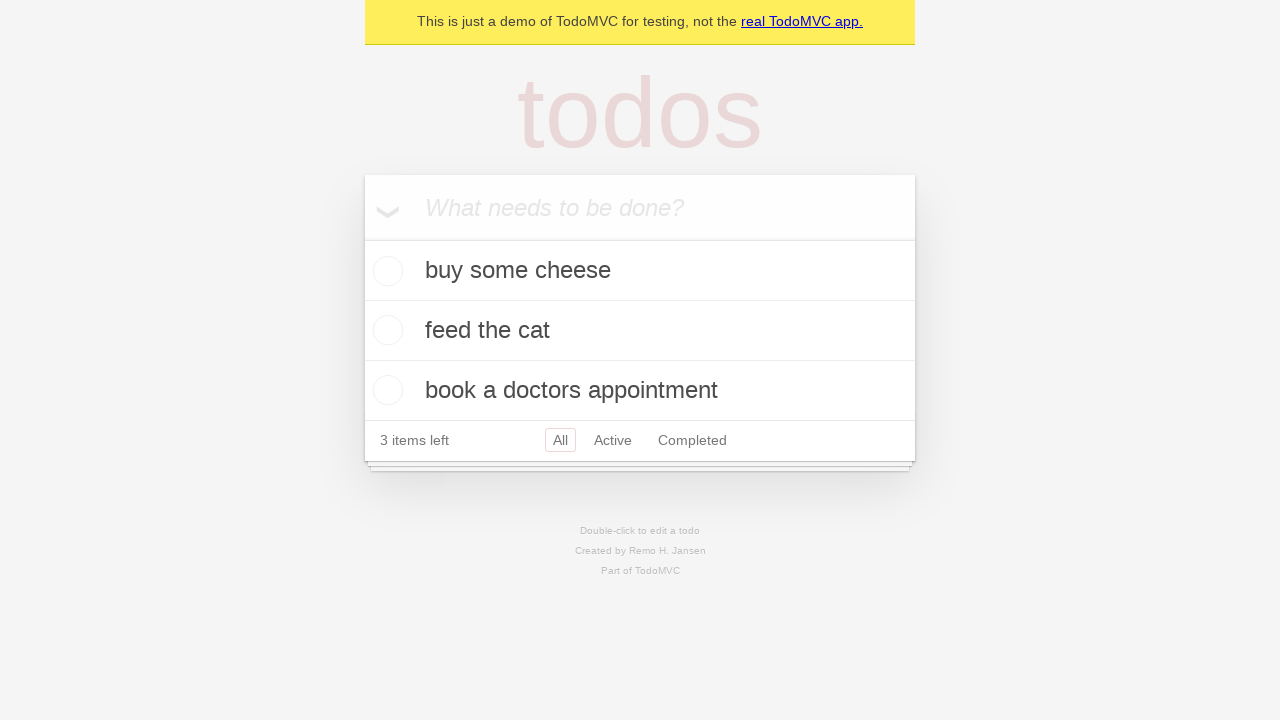

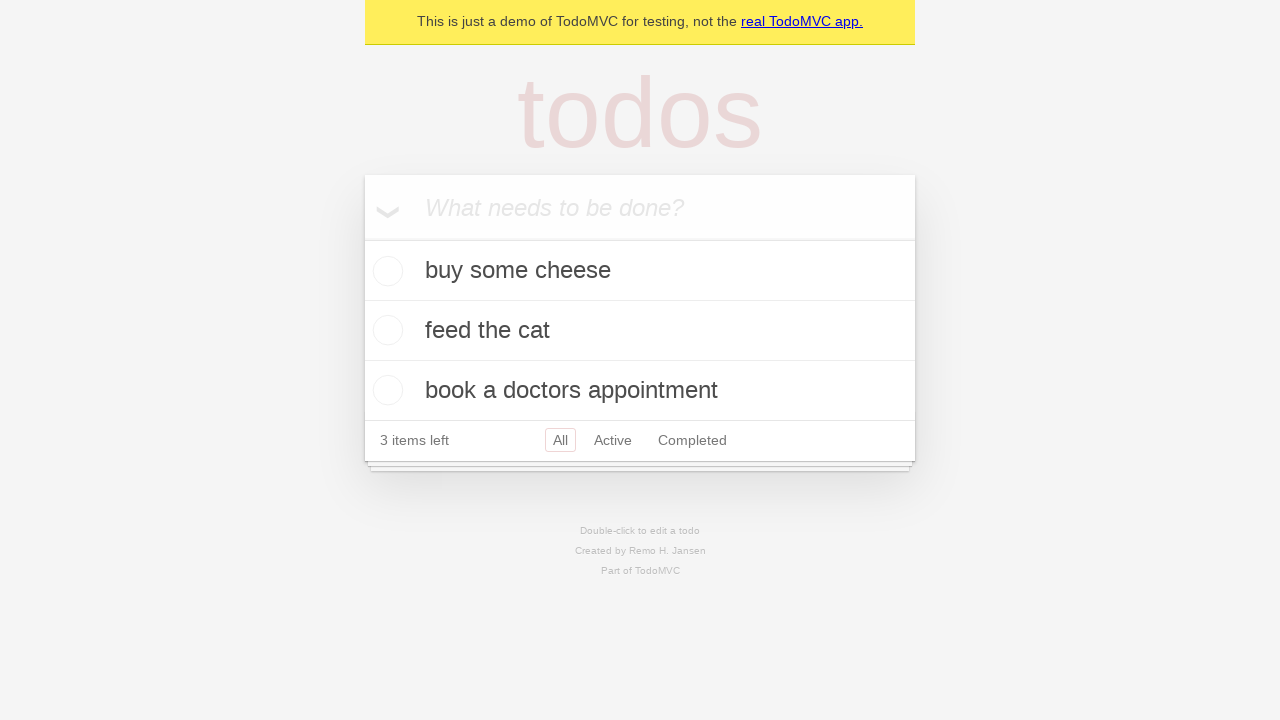